Tests the search functionality on an e-commerce practice site by typing a search query and verifying that the correct number of filtered products are displayed.

Starting URL: https://rahulshettyacademy.com/seleniumPractise/#/

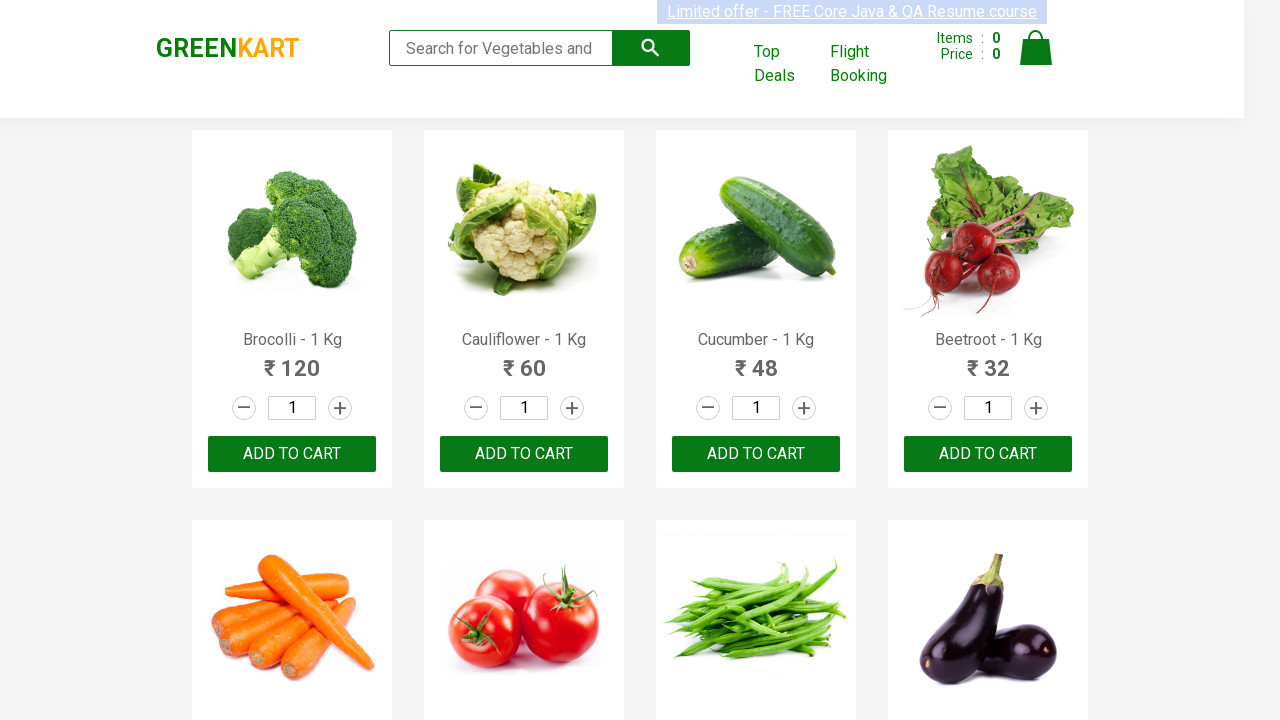

Typed 'ca' in the search box on .search-keyword
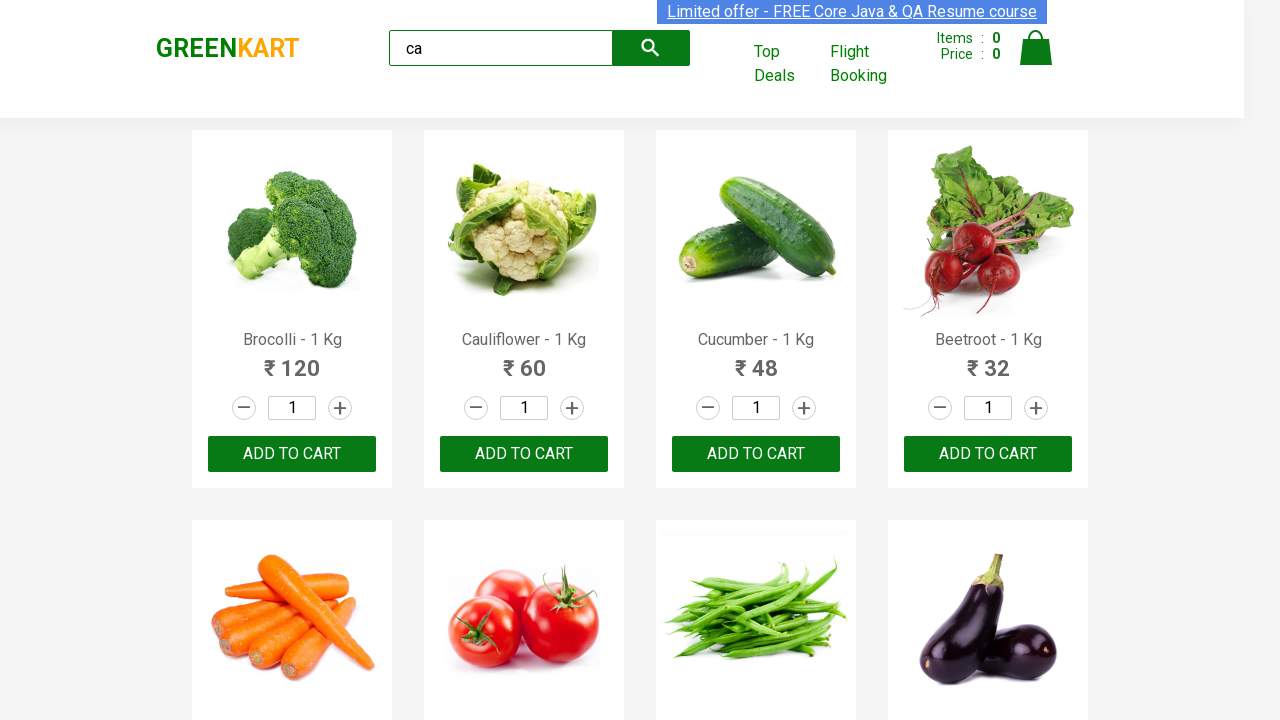

Waited for products to filter
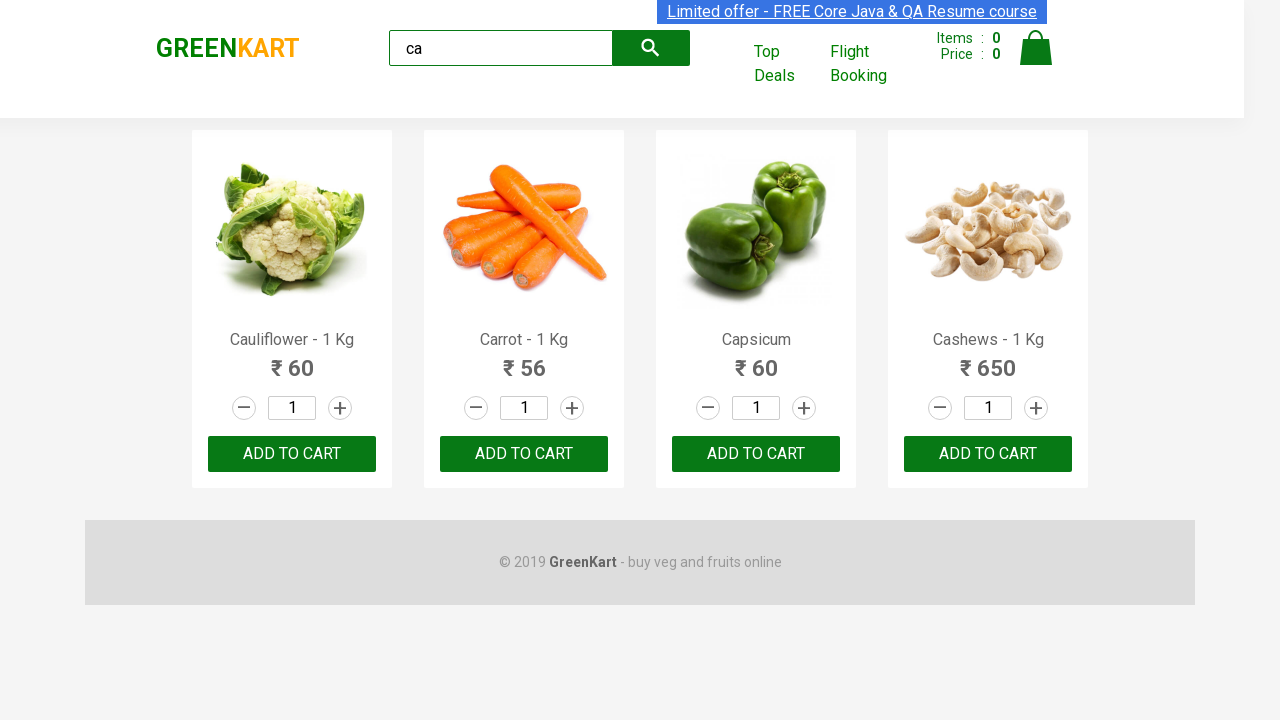

Located all visible products
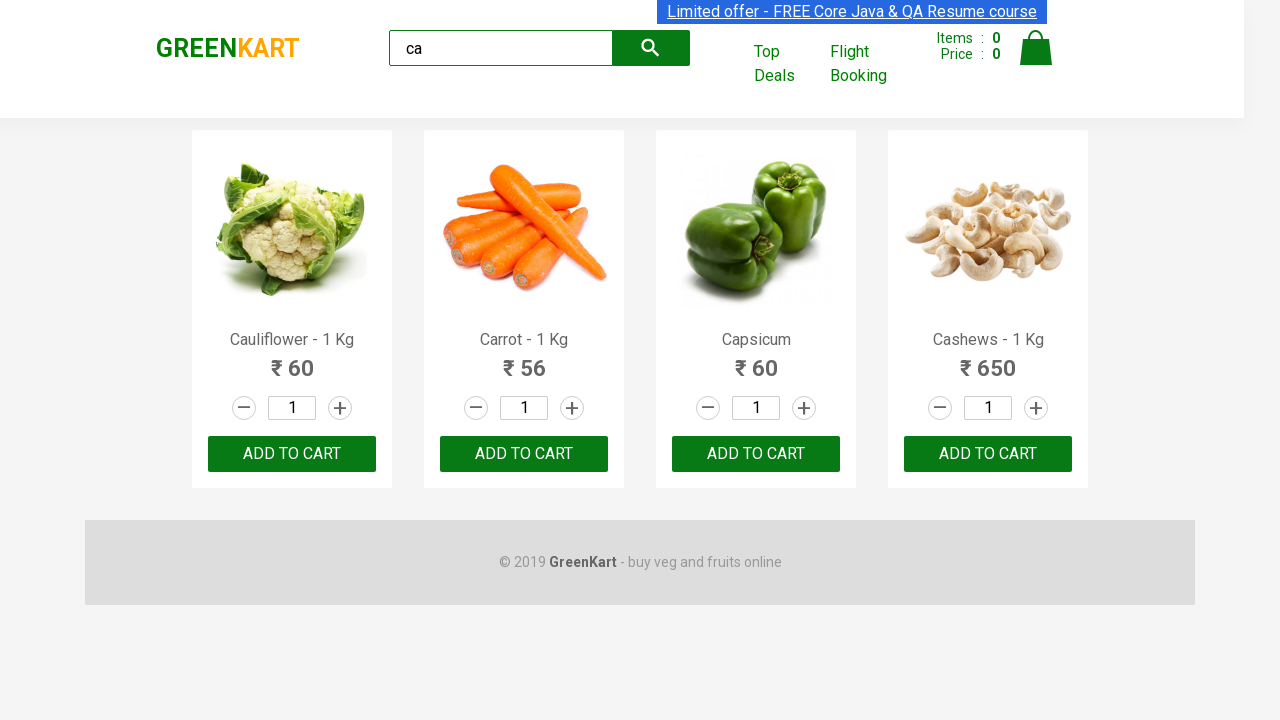

Verified that exactly 4 filtered products are displayed
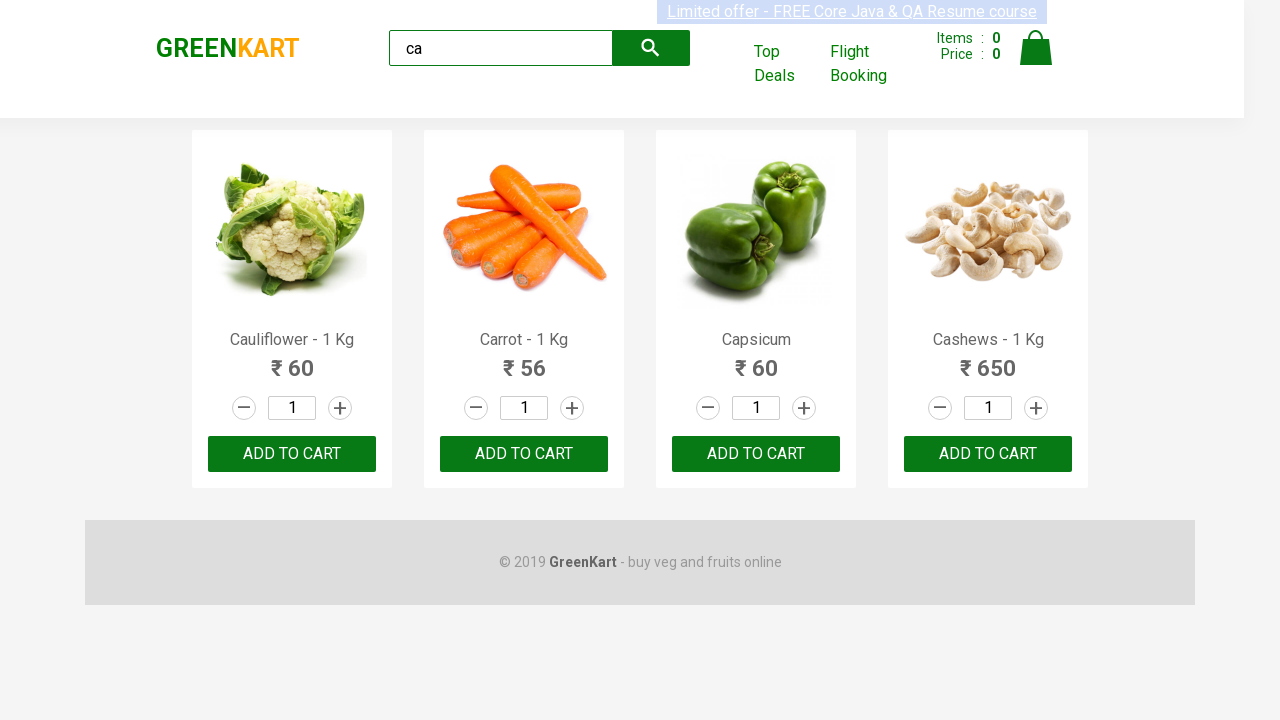

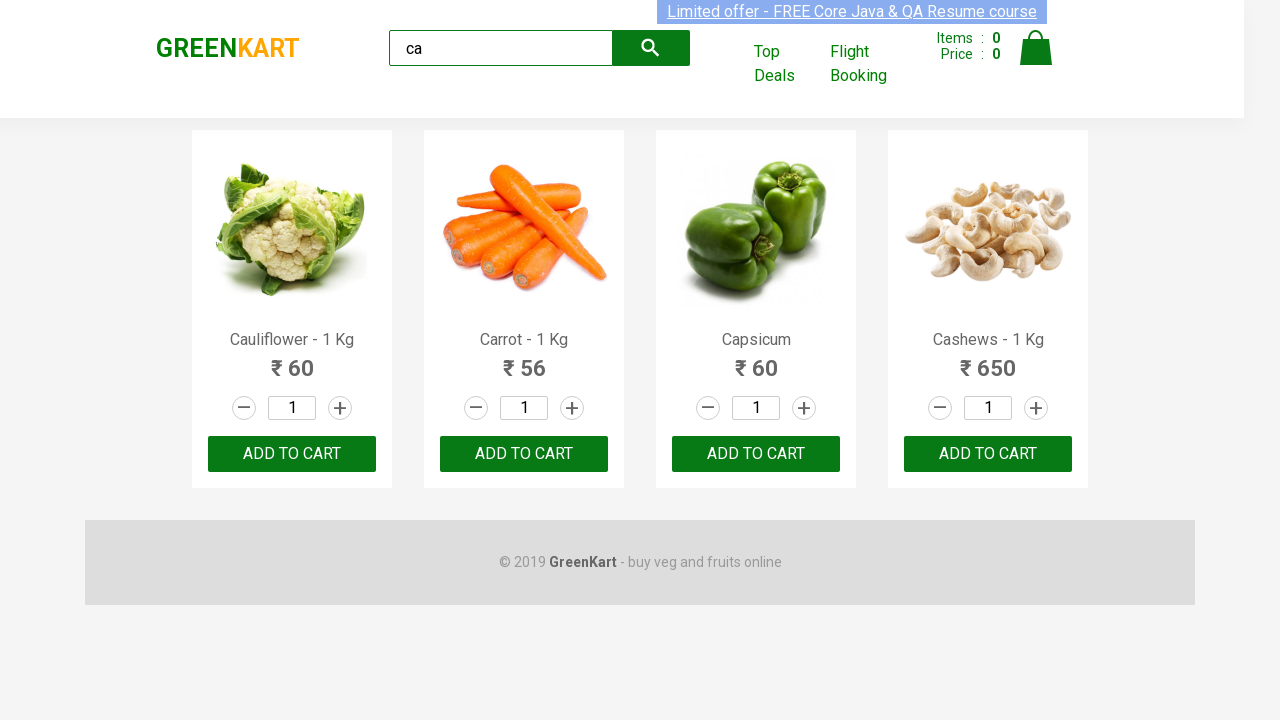